Tests the search functionality on Python.org by entering "pycon" as a search query, submitting the form, and verifying that search results are returned.

Starting URL: http://www.python.org

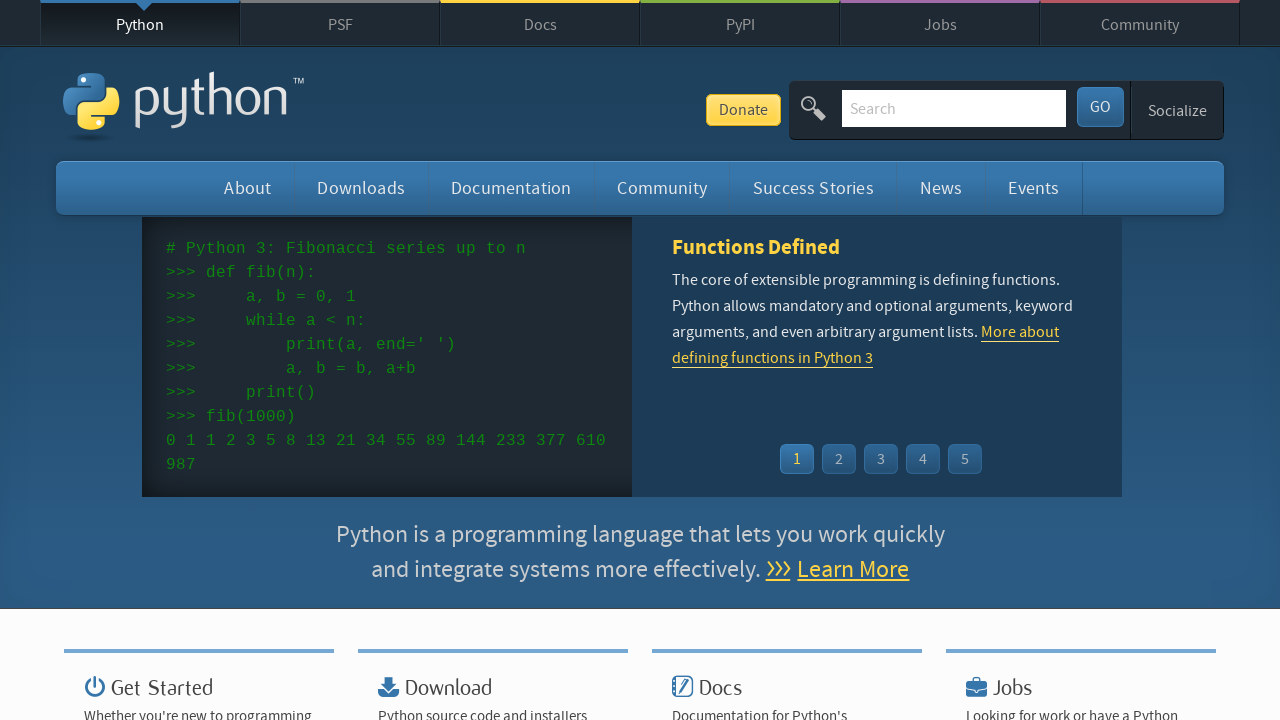

Verified 'Python' is in the page title
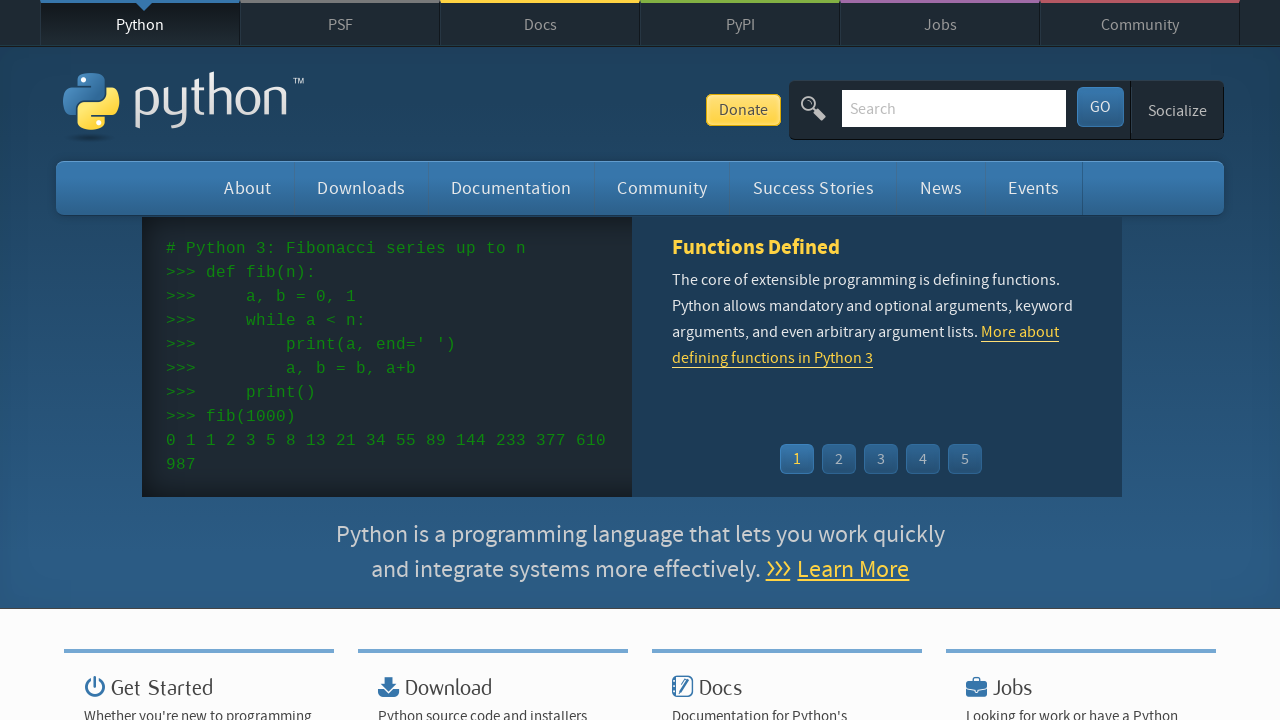

Filled search box with 'pycon' query on input[name='q']
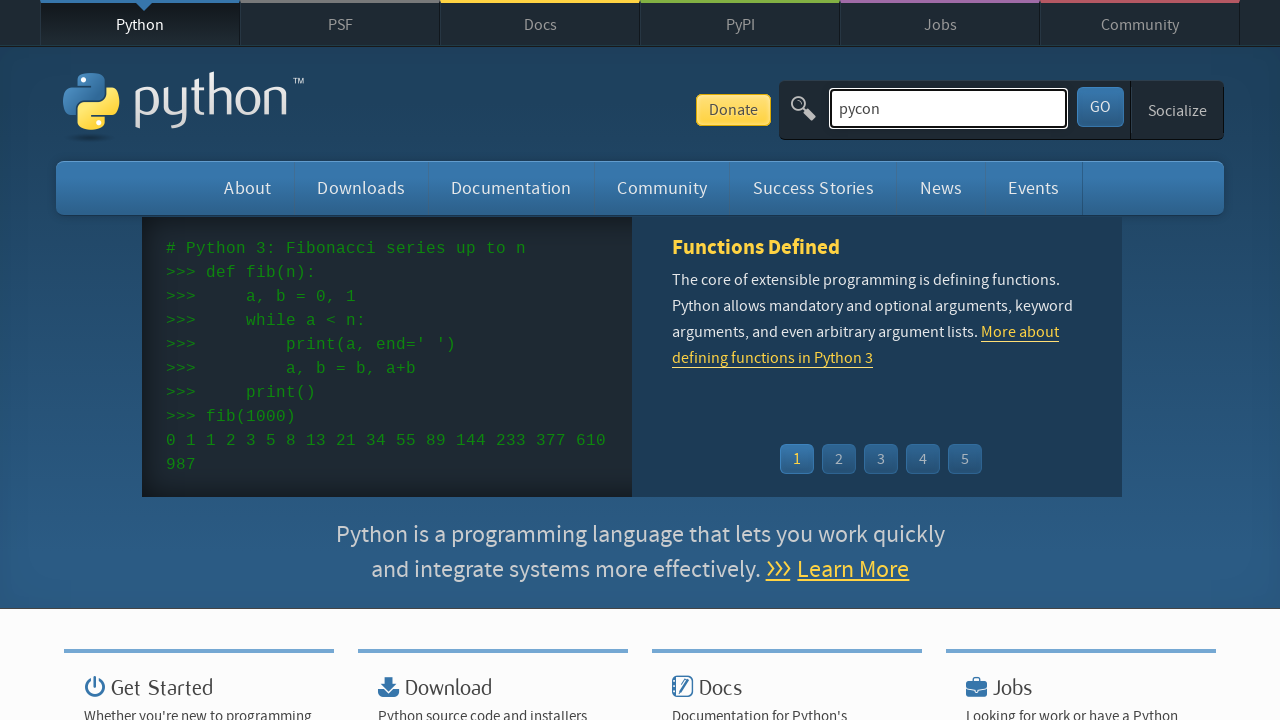

Submitted search form by pressing Enter on input[name='q']
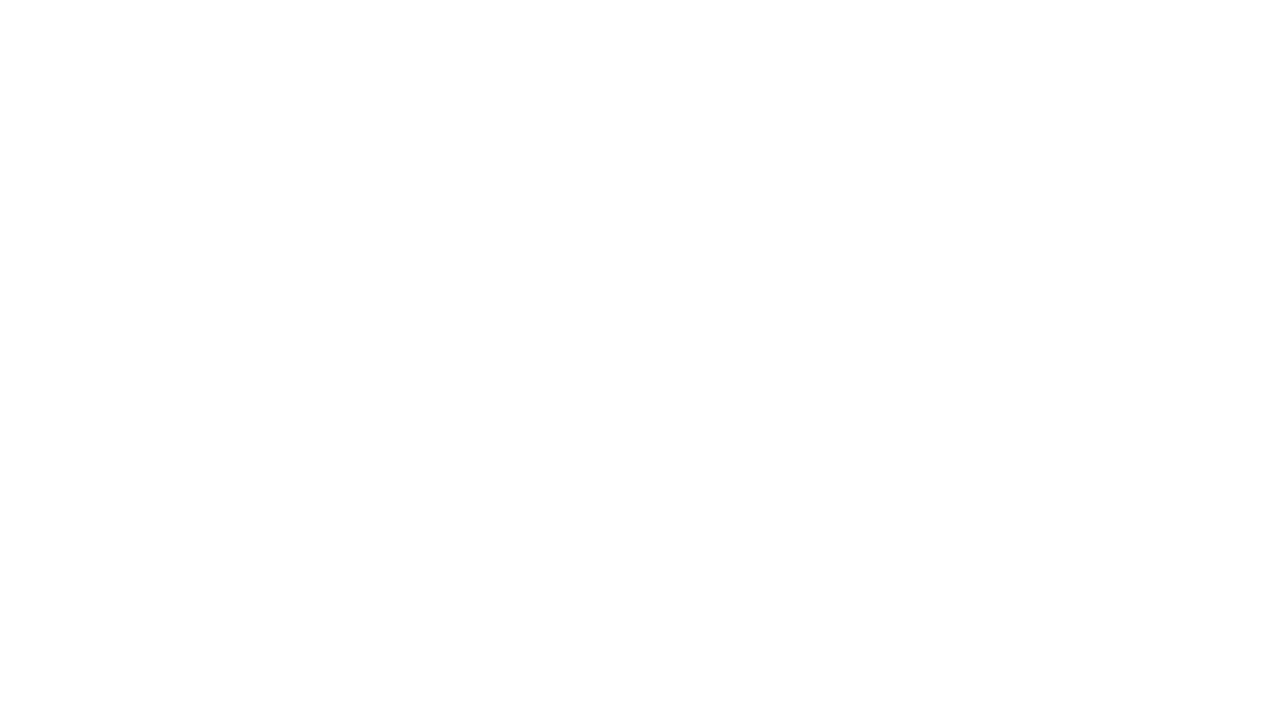

Waited for page to load (domcontentloaded state)
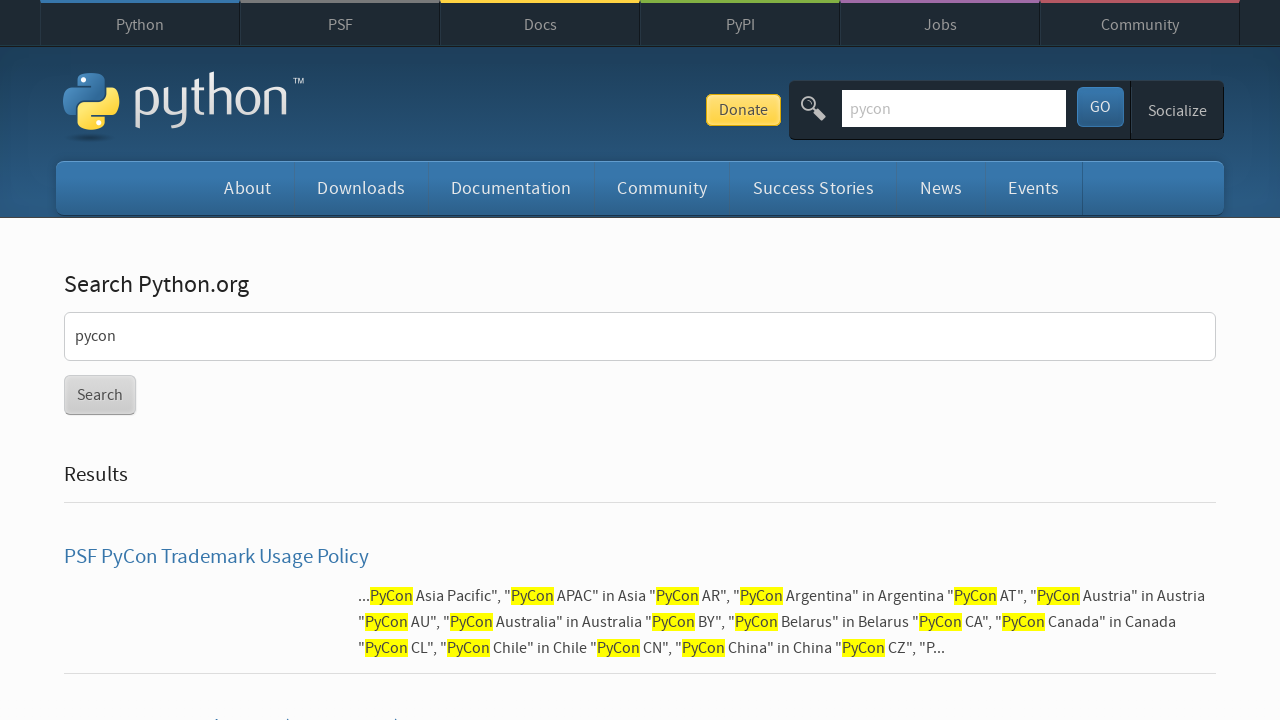

Verified that search results were returned (no 'No results found' message)
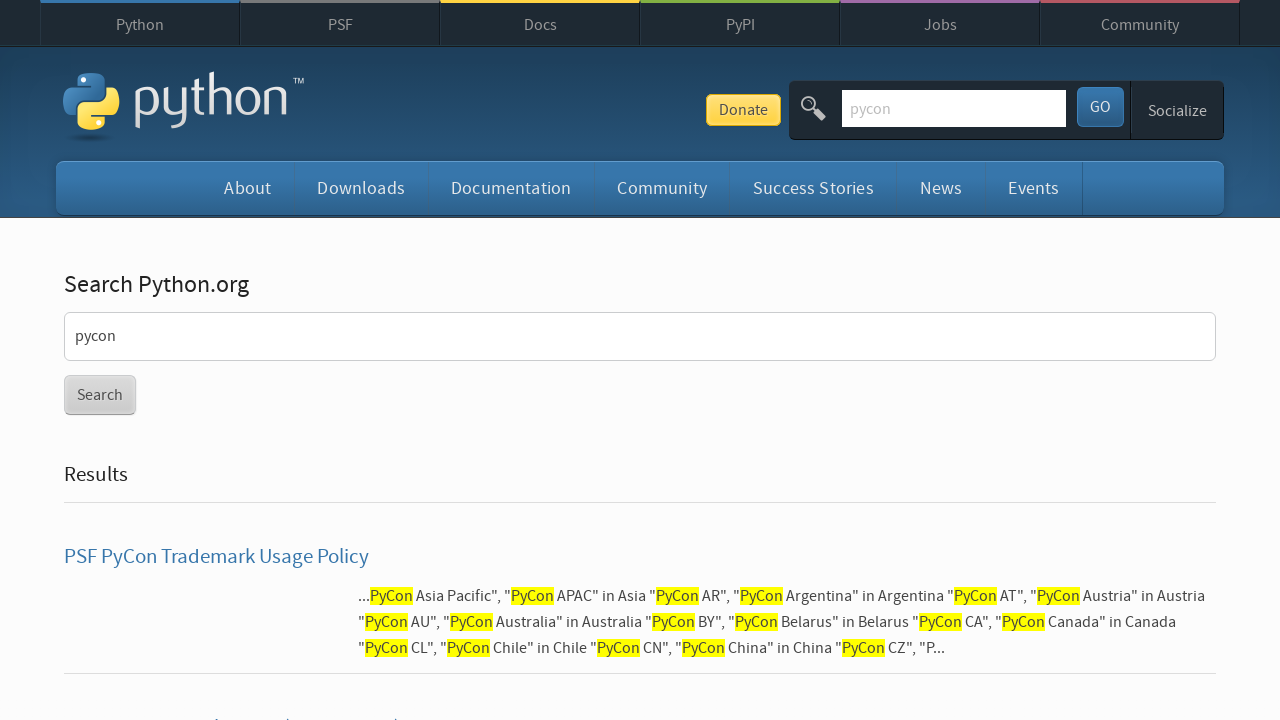

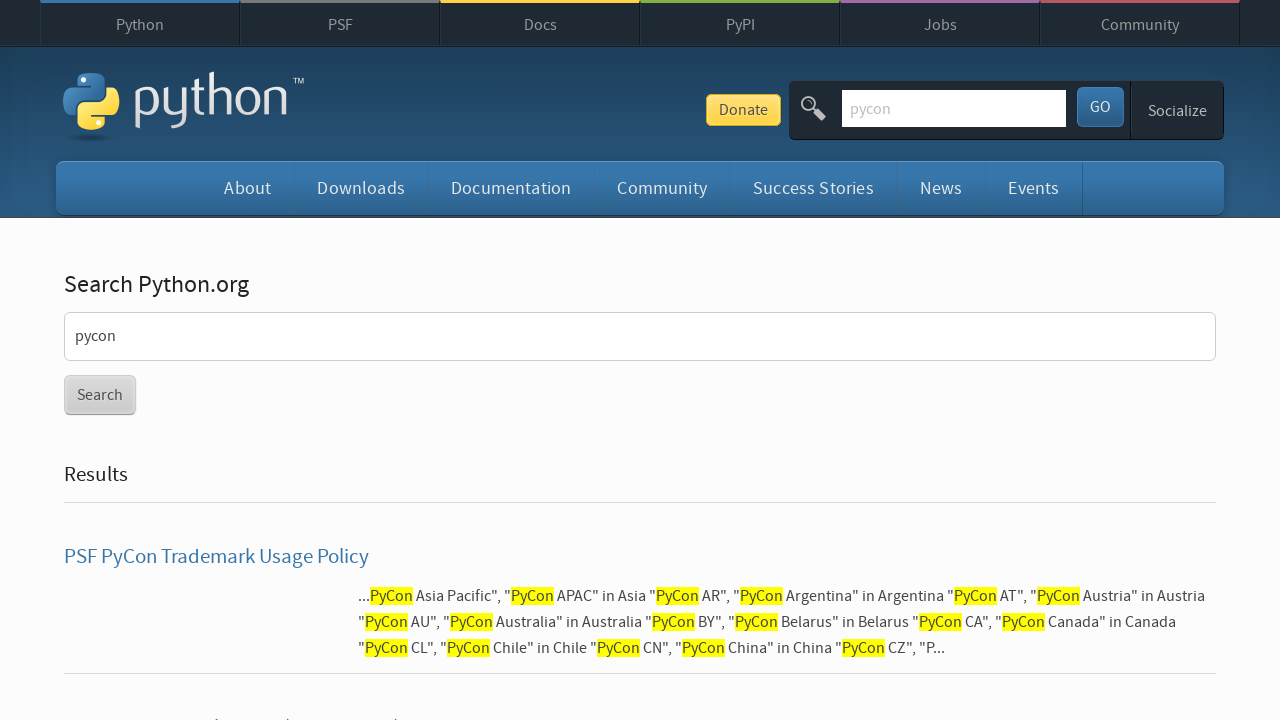